Fills out a registration form with user details and submits it by clicking the register button

Starting URL: https://parabank.parasoft.com/parabank/register.htm

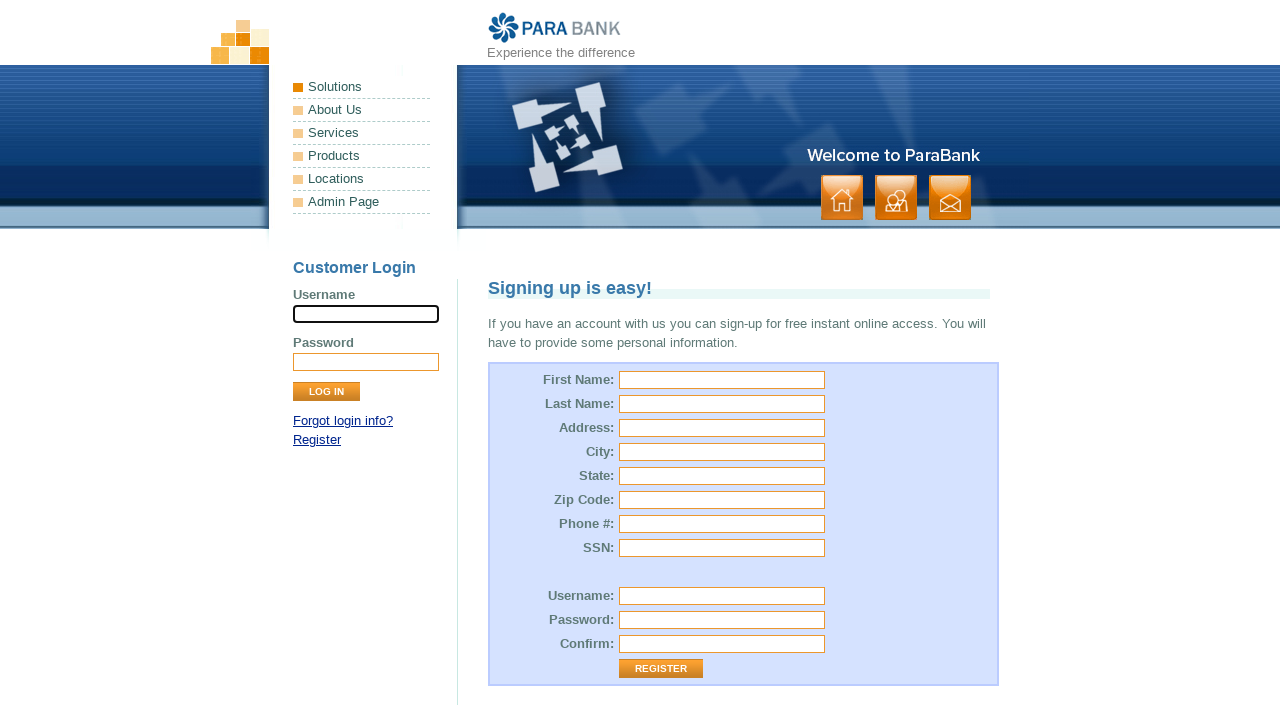

Filled first name field with 'Mili' on #customer\.firstName
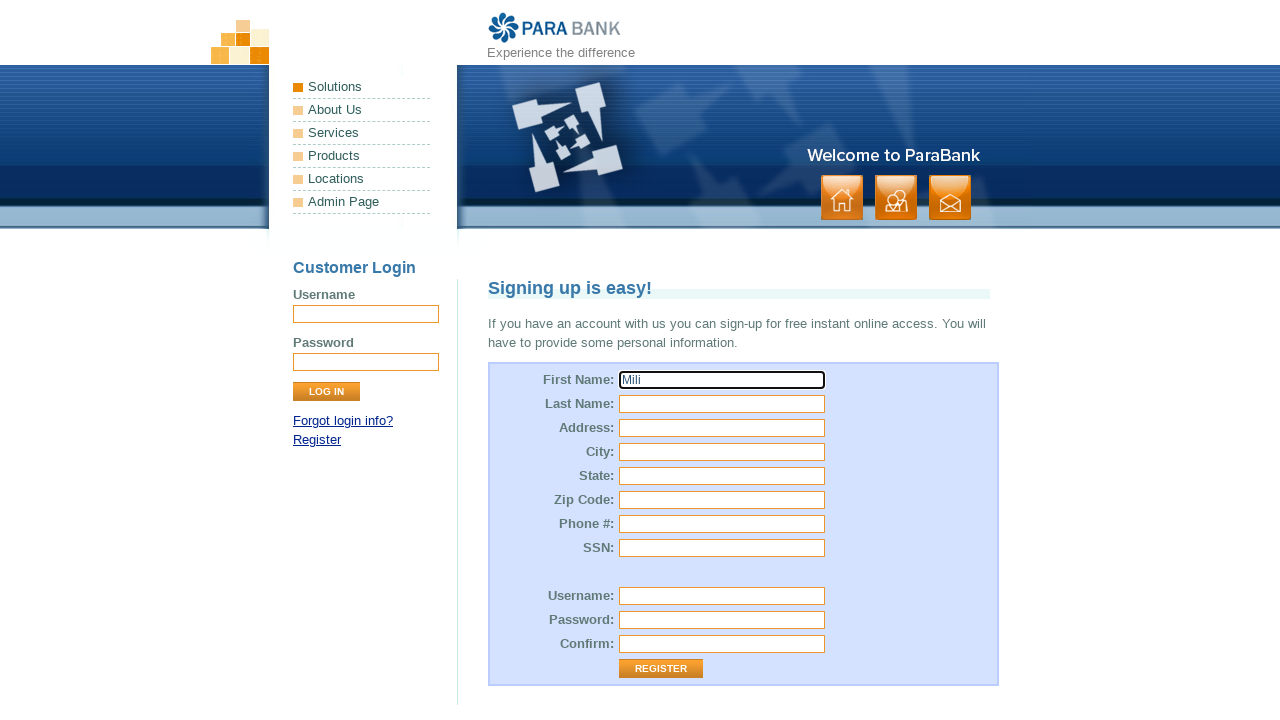

Filled last name field with 'Simic' on #customer\.lastName
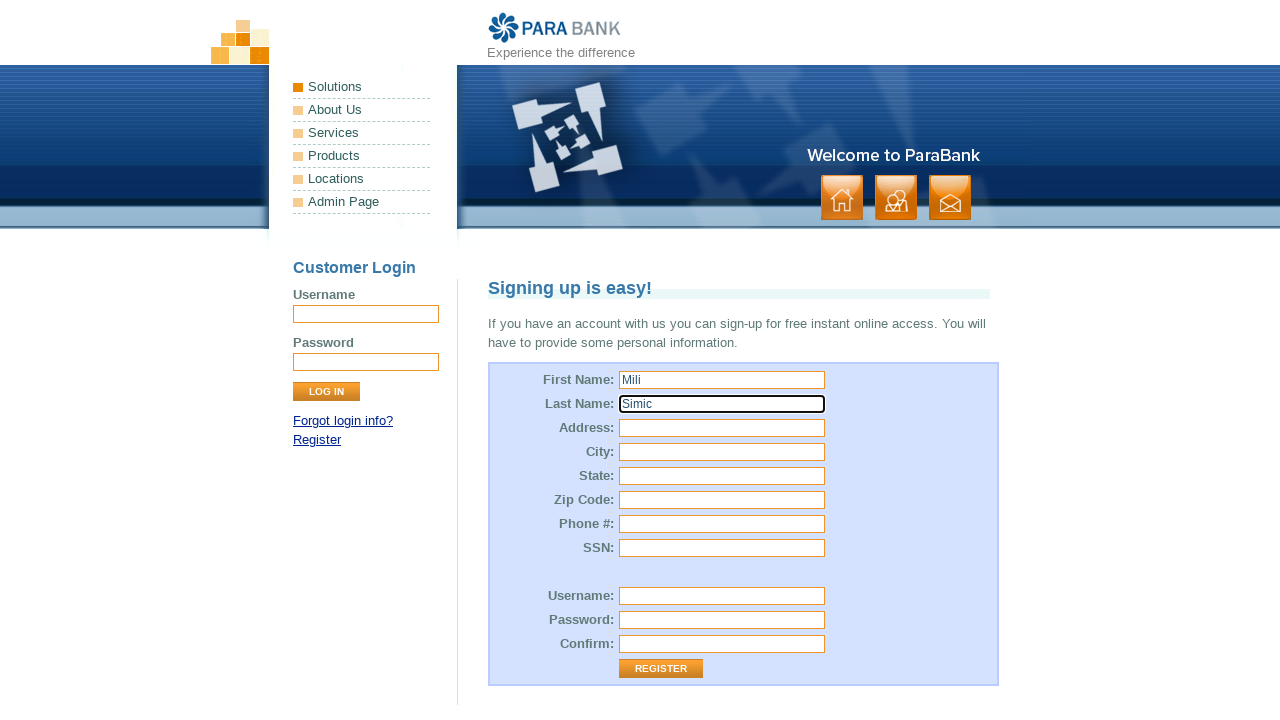

Filled street address field with 'B Street' on #customer\.address\.street
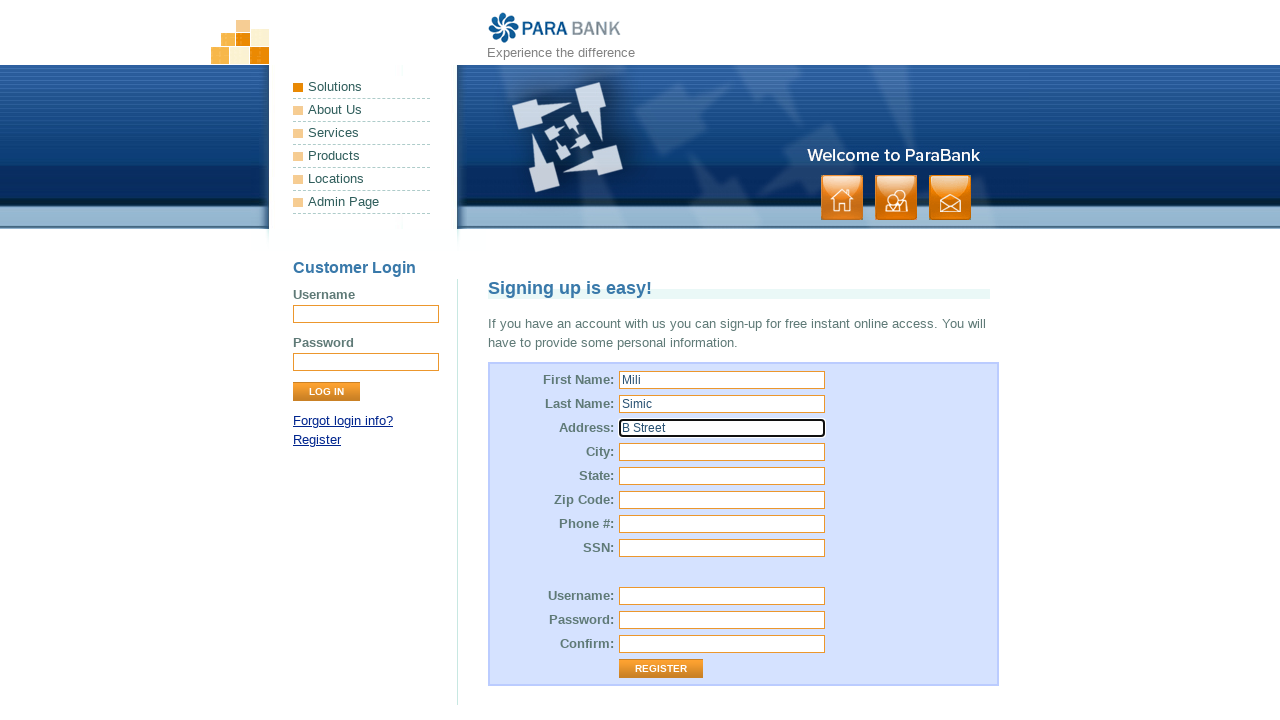

Filled city field with 'WPB' on #customer\.address\.city
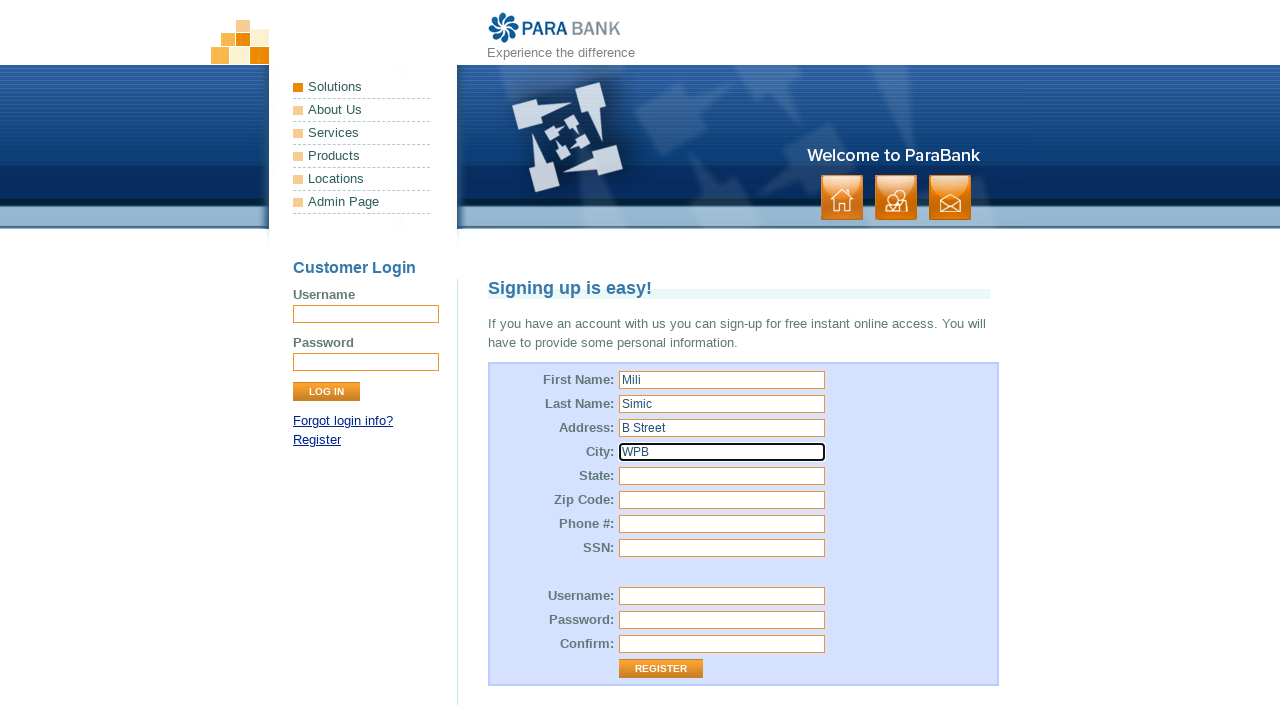

Filled state field with 'FL' on #customer\.address\.state
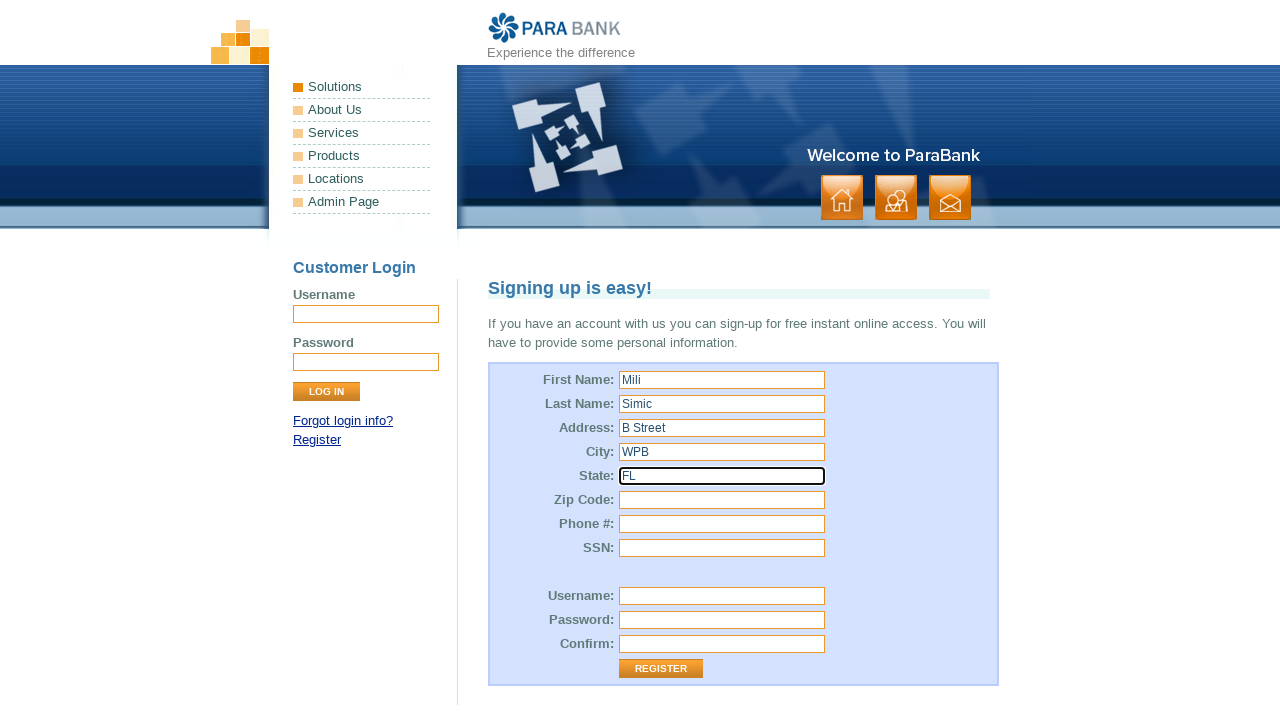

Filled zip code field with '33401' on #customer\.address\.zipCode
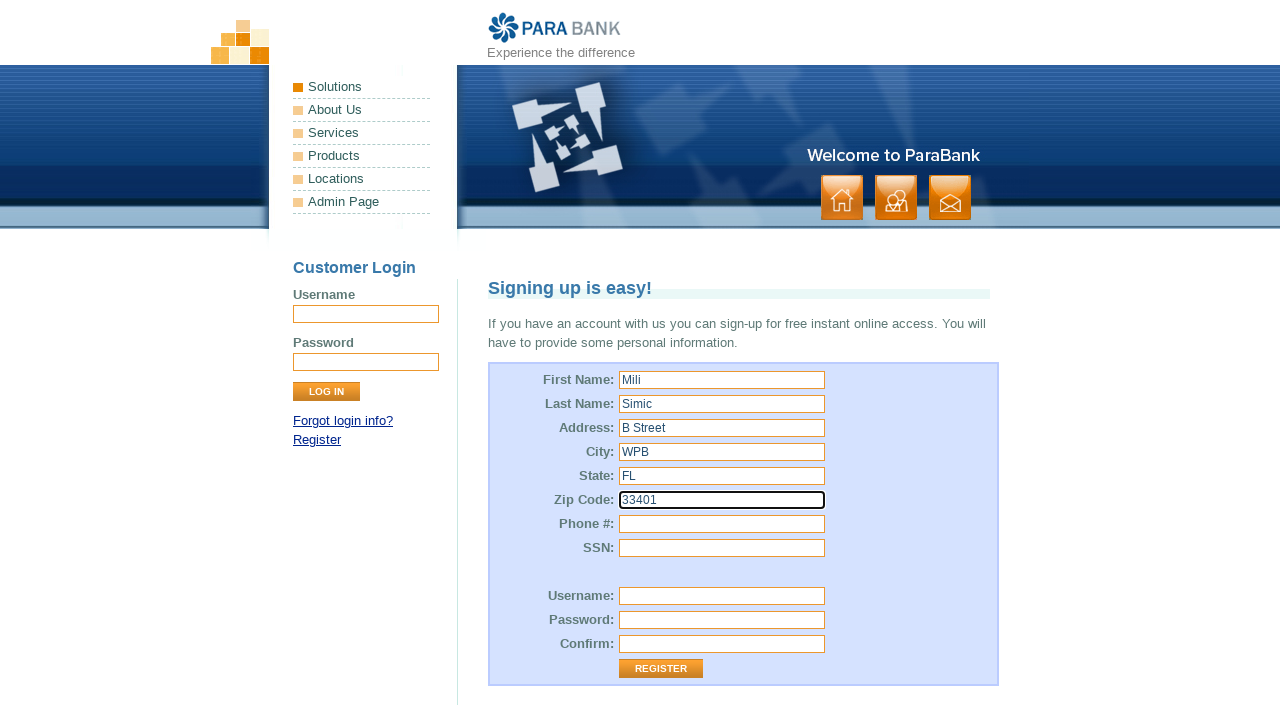

Filled phone number field with '1234567878' on #customer\.phoneNumber
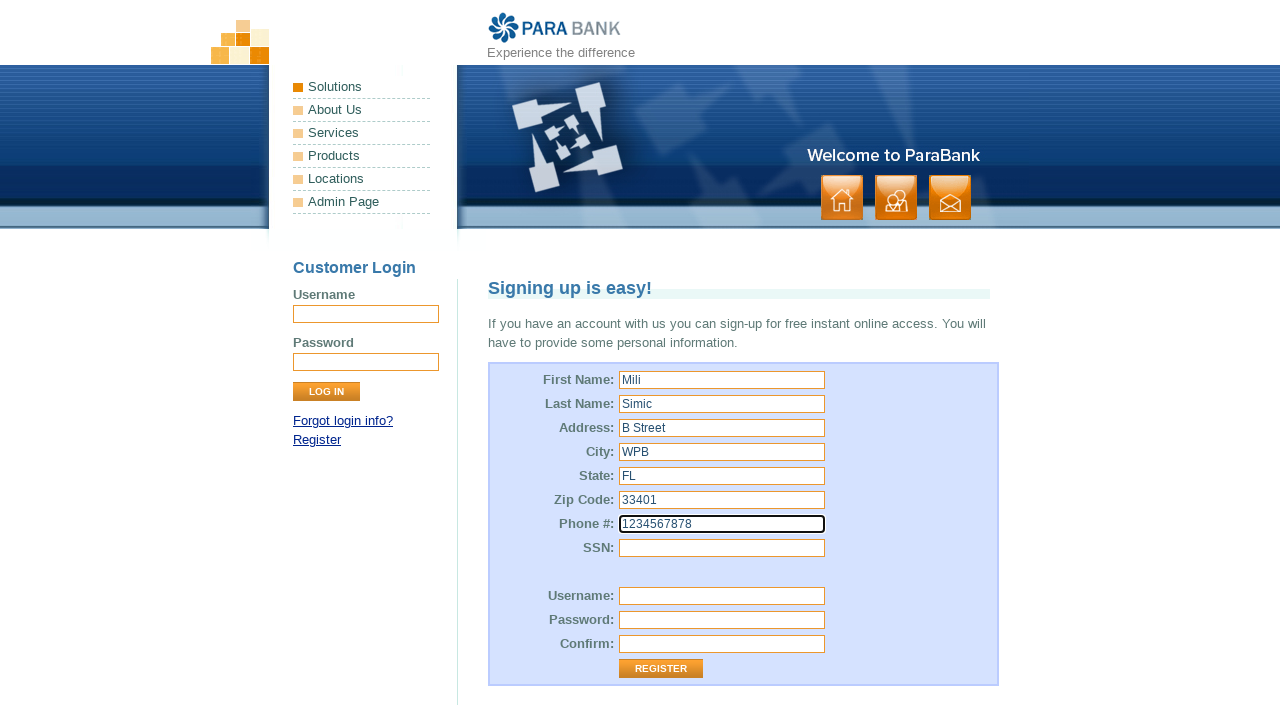

Filled SSN field with '123456' on #customer\.ssn
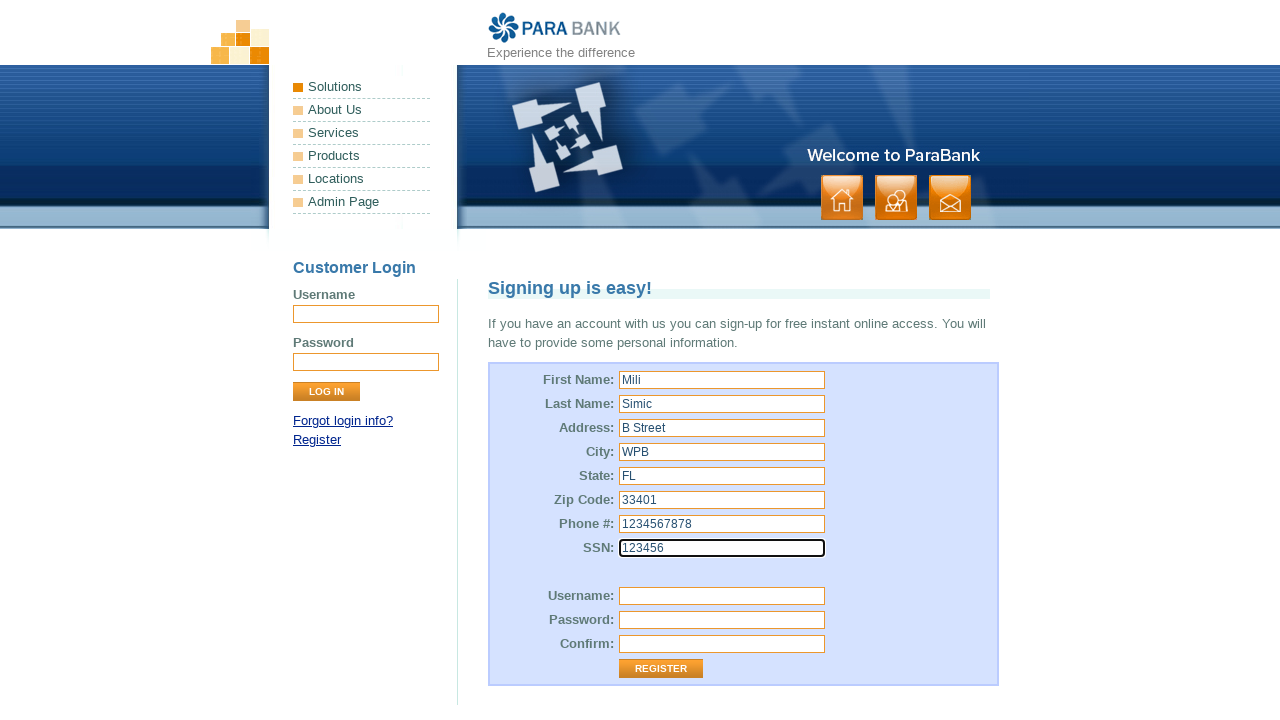

Filled username field with 'MiliS' on #customer\.username
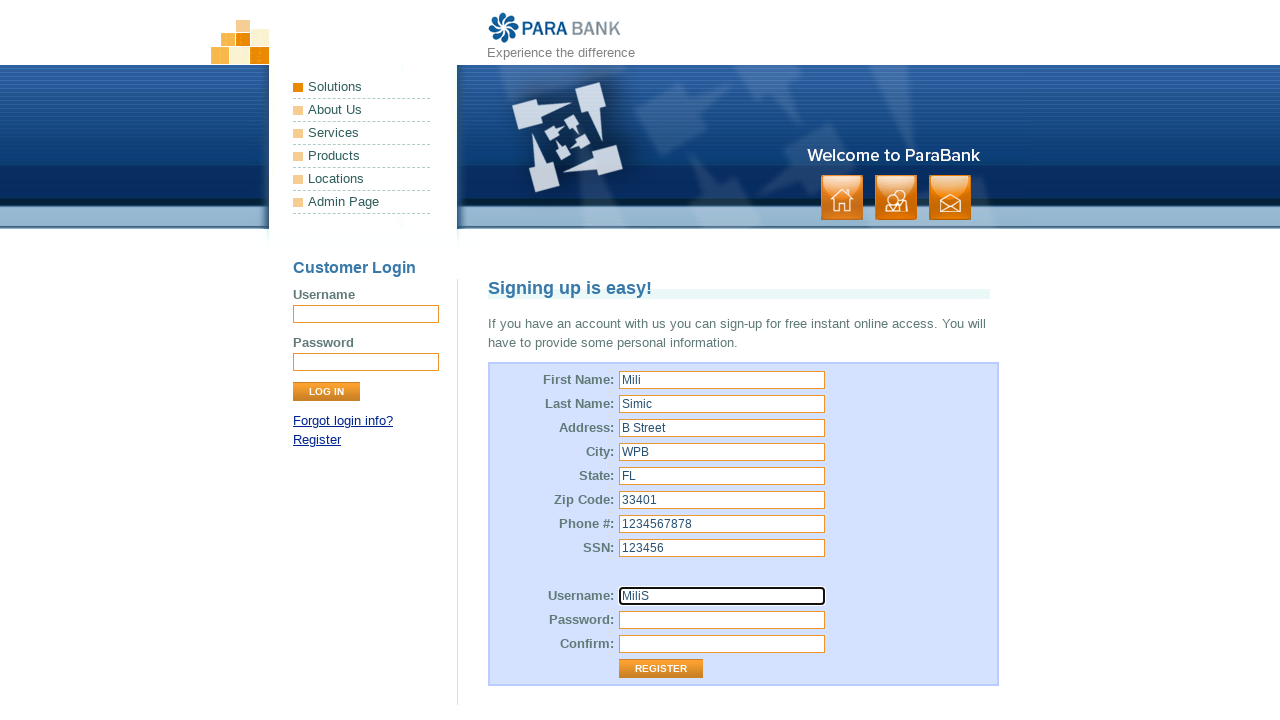

Filled password field with 'LKJH' on #customer\.password
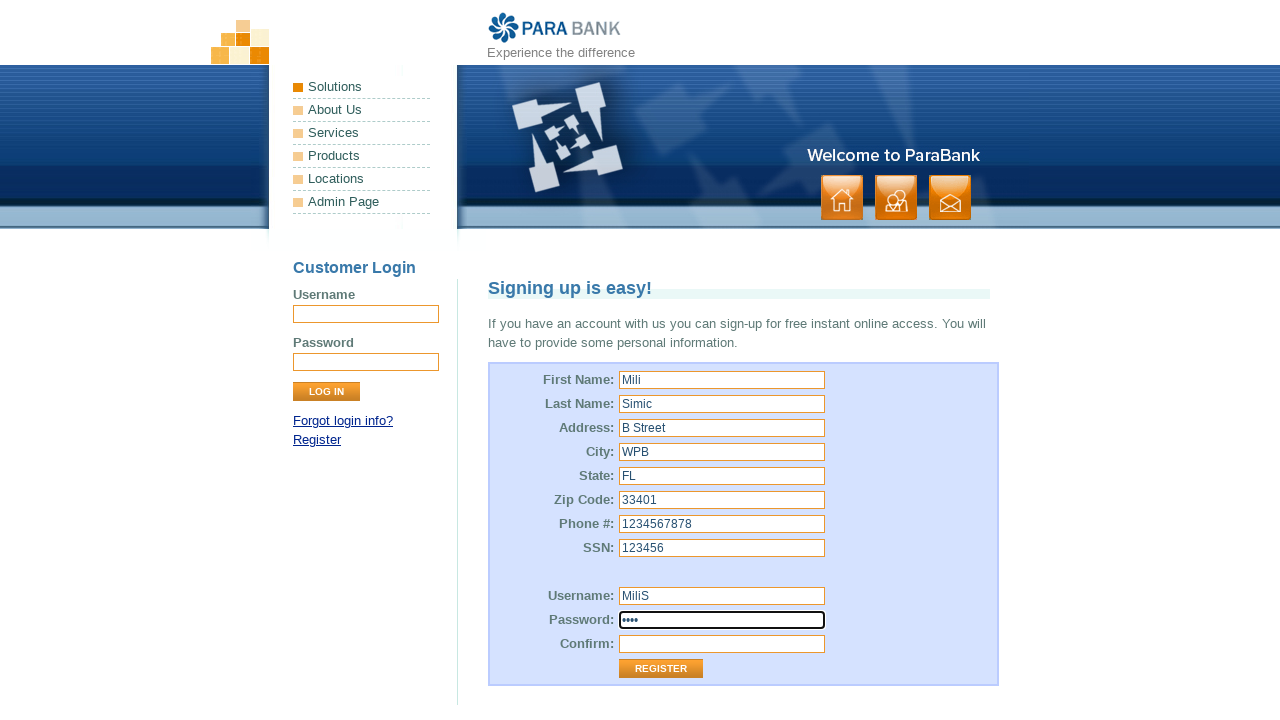

Filled password confirmation field with 'LKJH' on #repeatedPassword
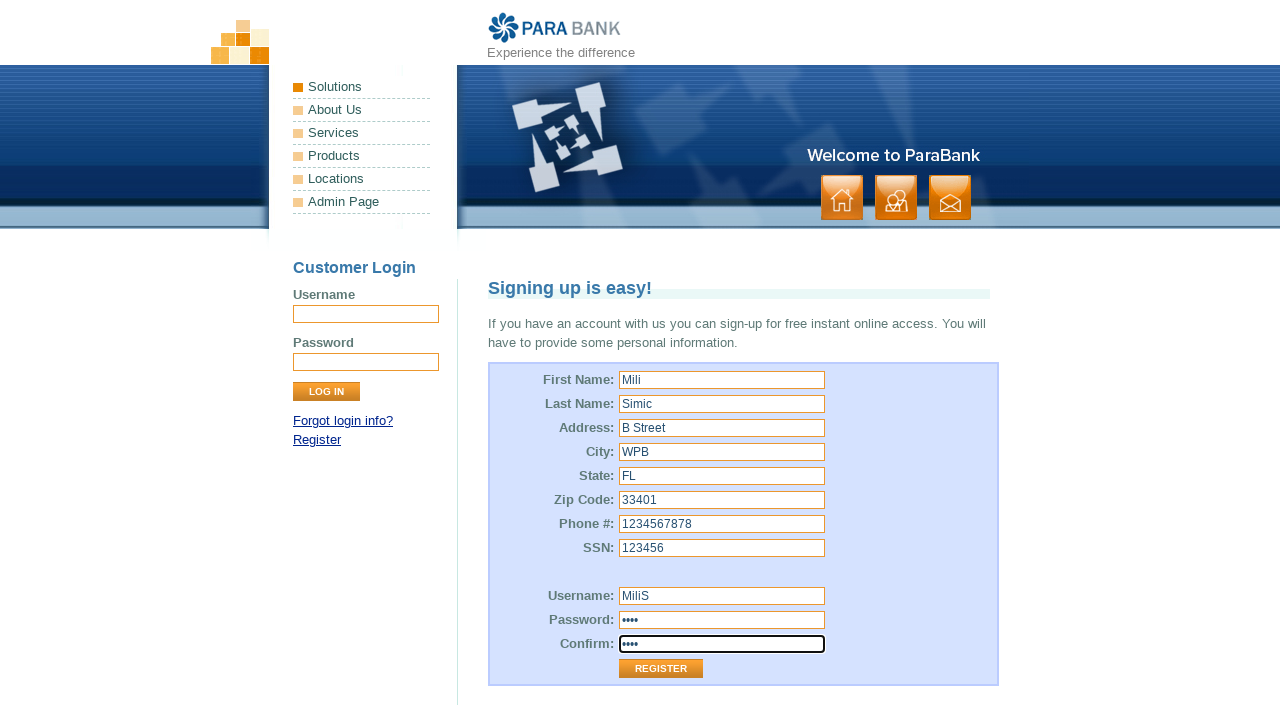

Clicked register button to submit the form at (896, 198) on .button
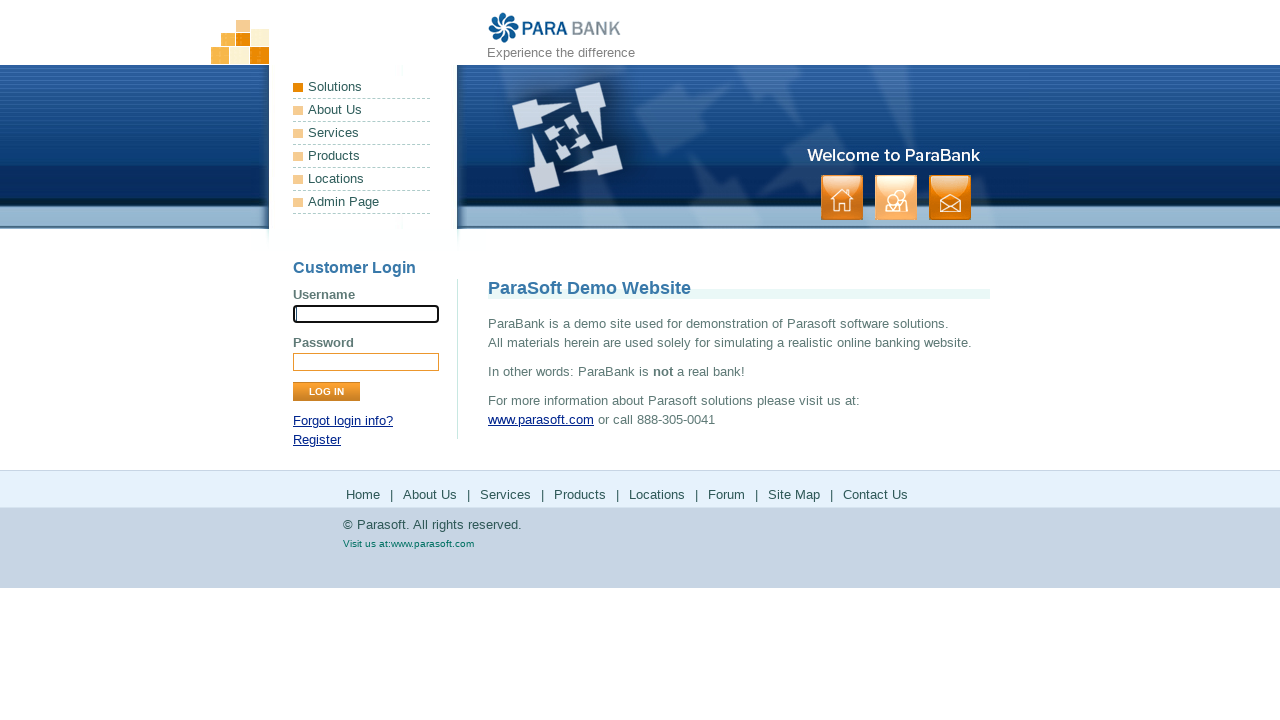

Waited 5 seconds for registration to complete
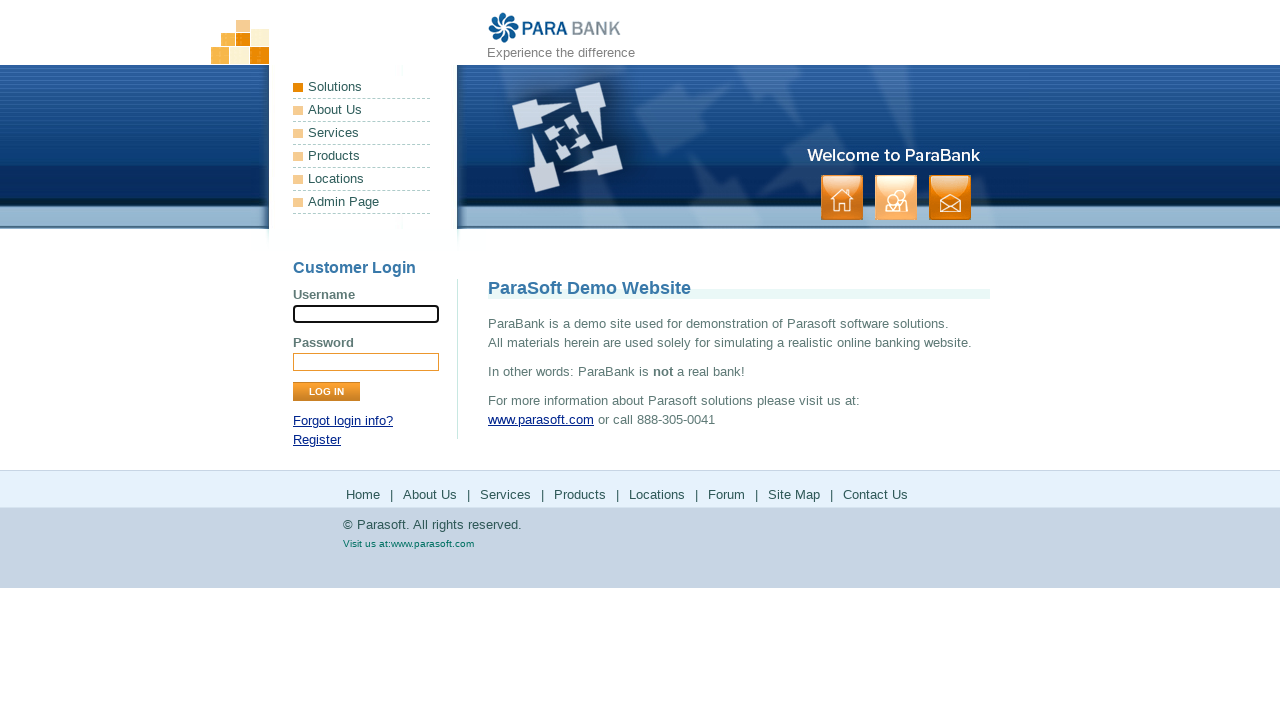

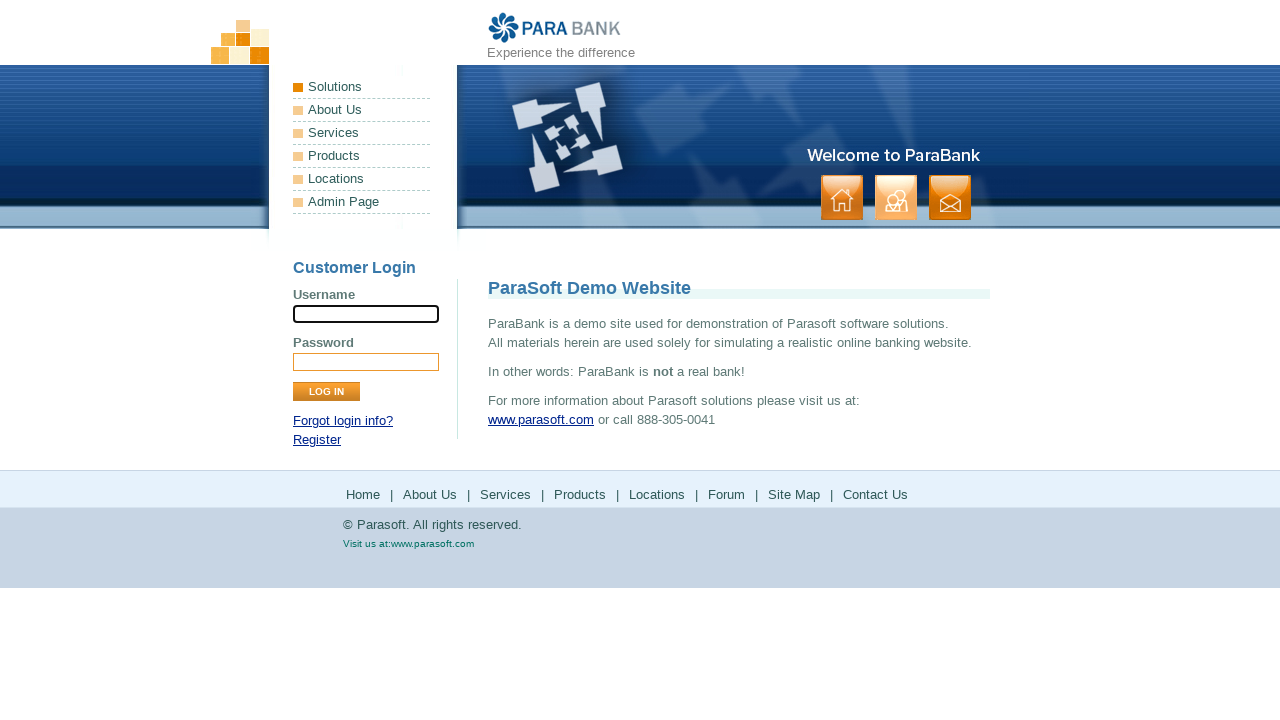